Tests window/tab handling by clicking a footer link that opens a new window, then iterating through and closing windows based on their titles

Starting URL: https://opensource-demo.orangehrmlive.com

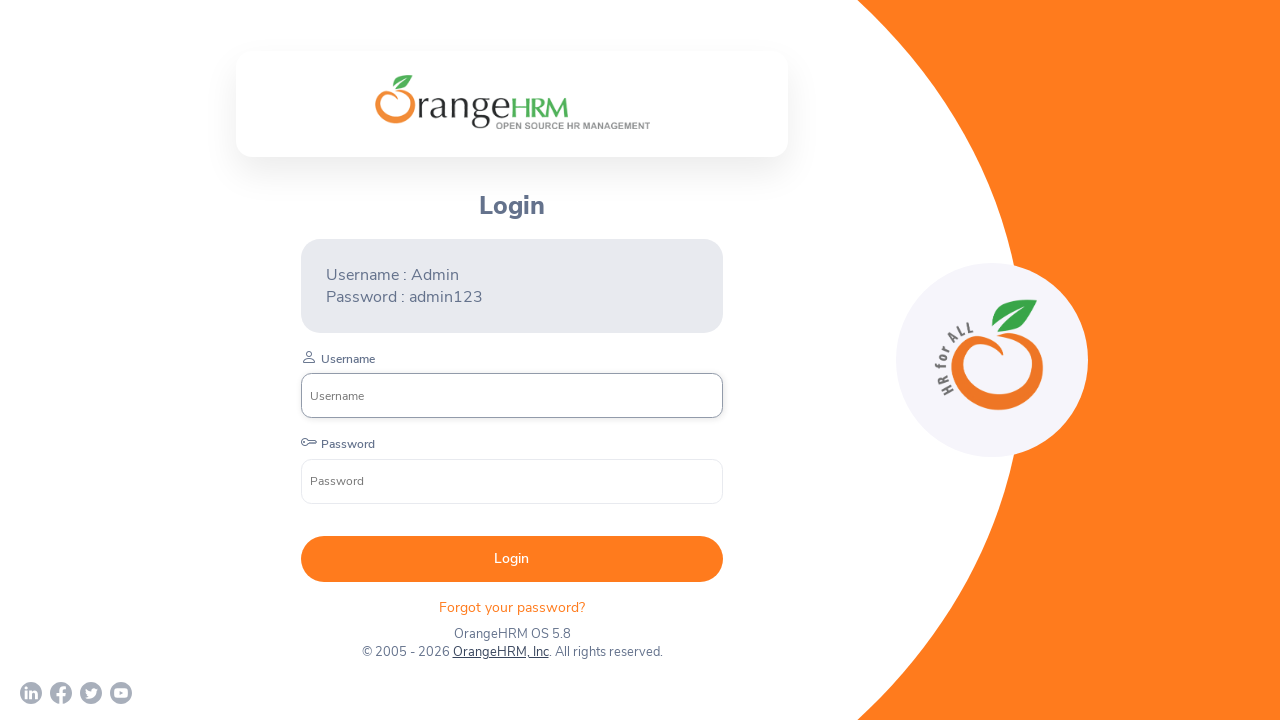

Clicked footer link to open new window at (500, 652) on xpath=//div[@class='orangehrm-copyright-wrapper']//a
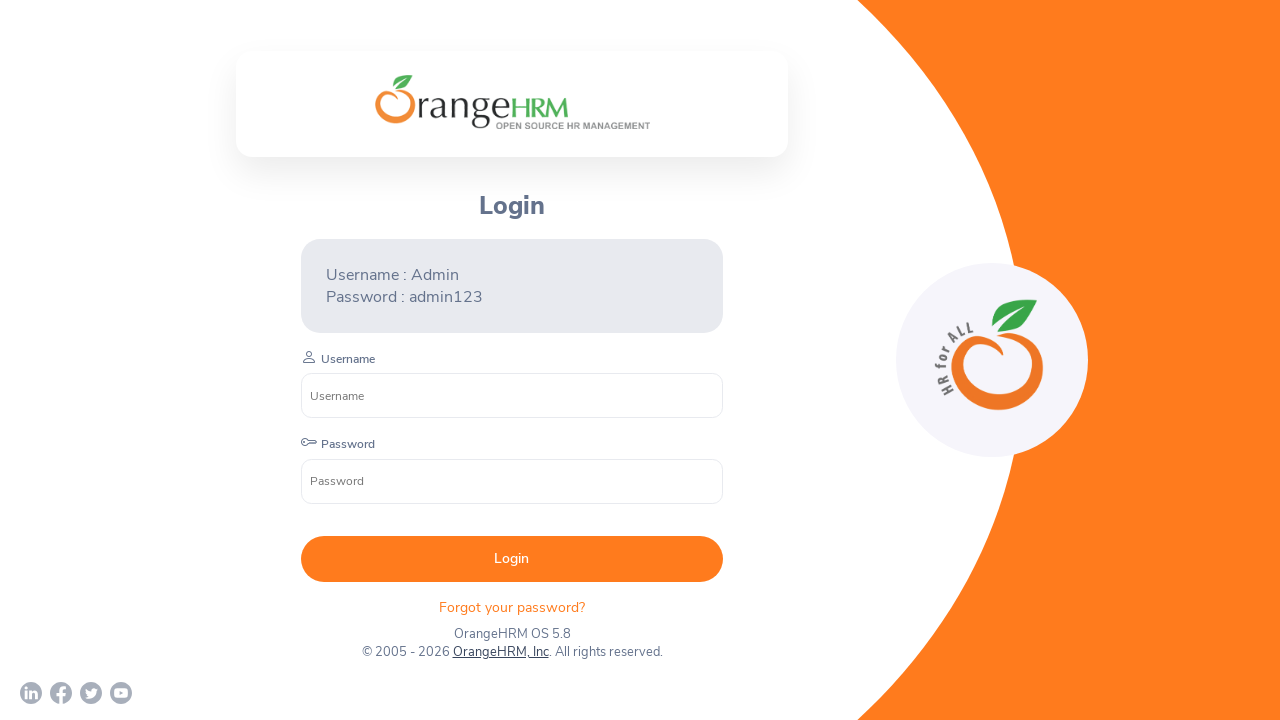

New window/tab opened and captured
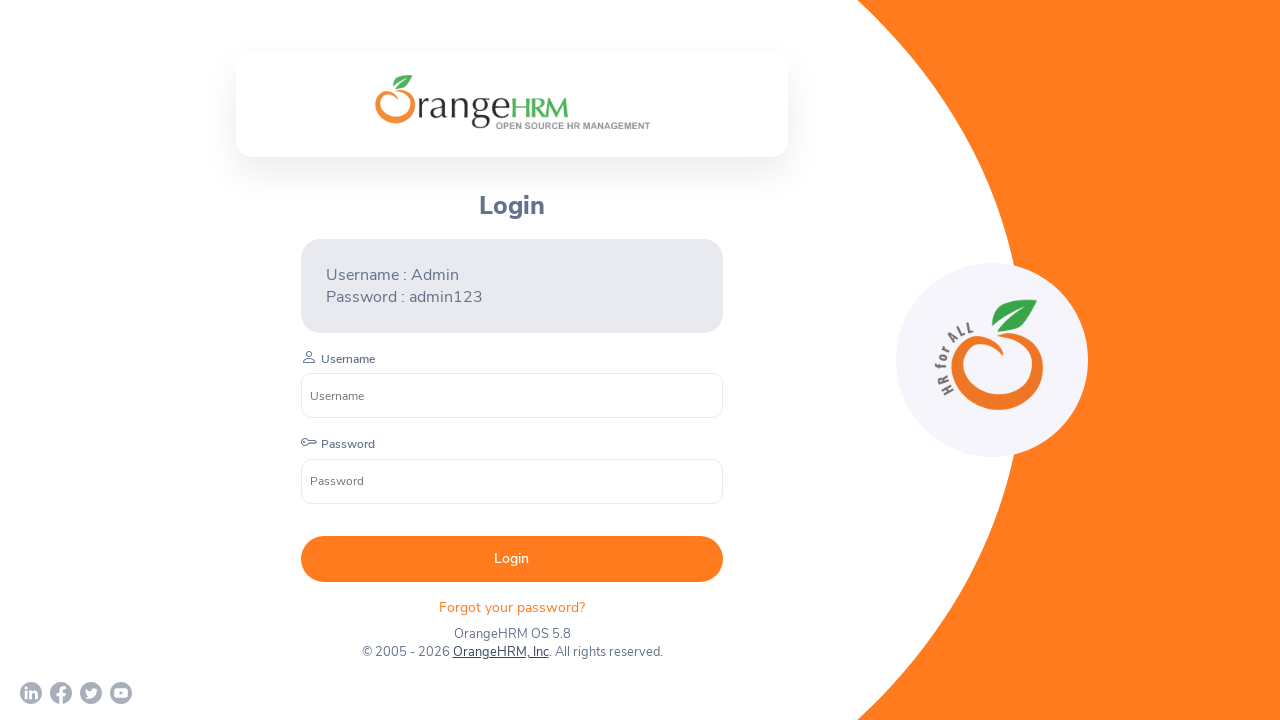

Retrieved reference to new page object
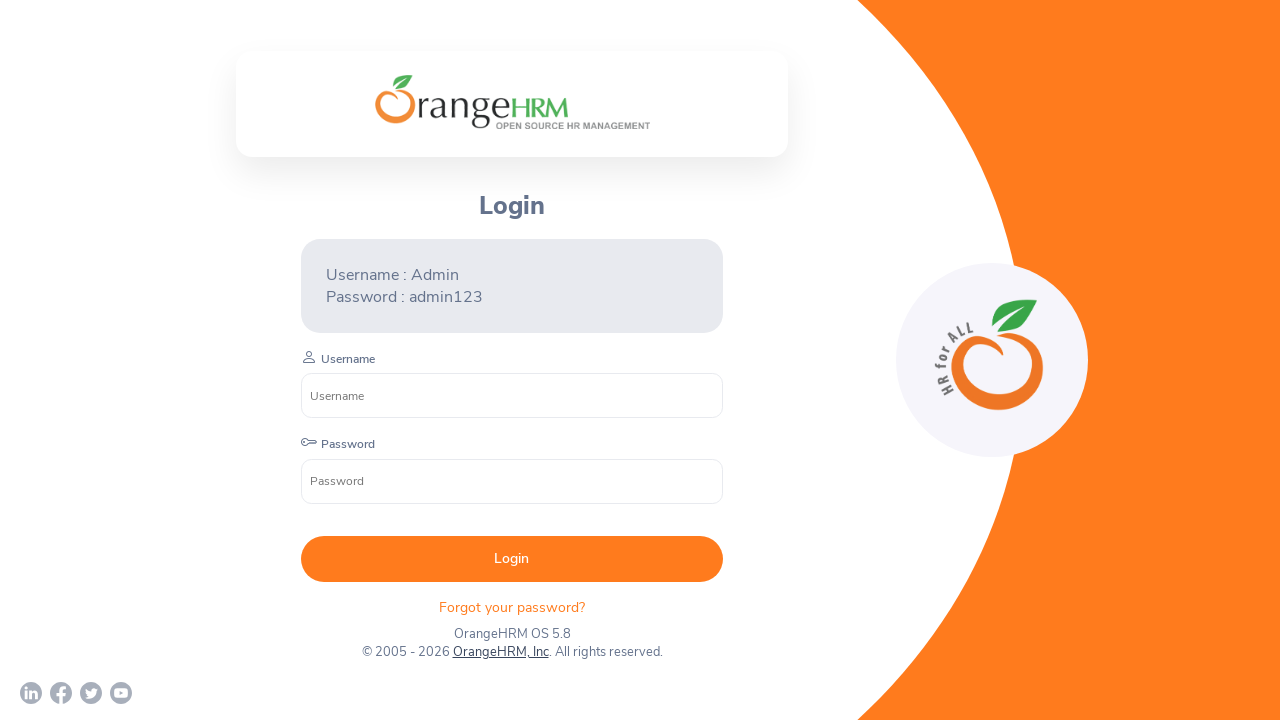

Retrieved all pages from context
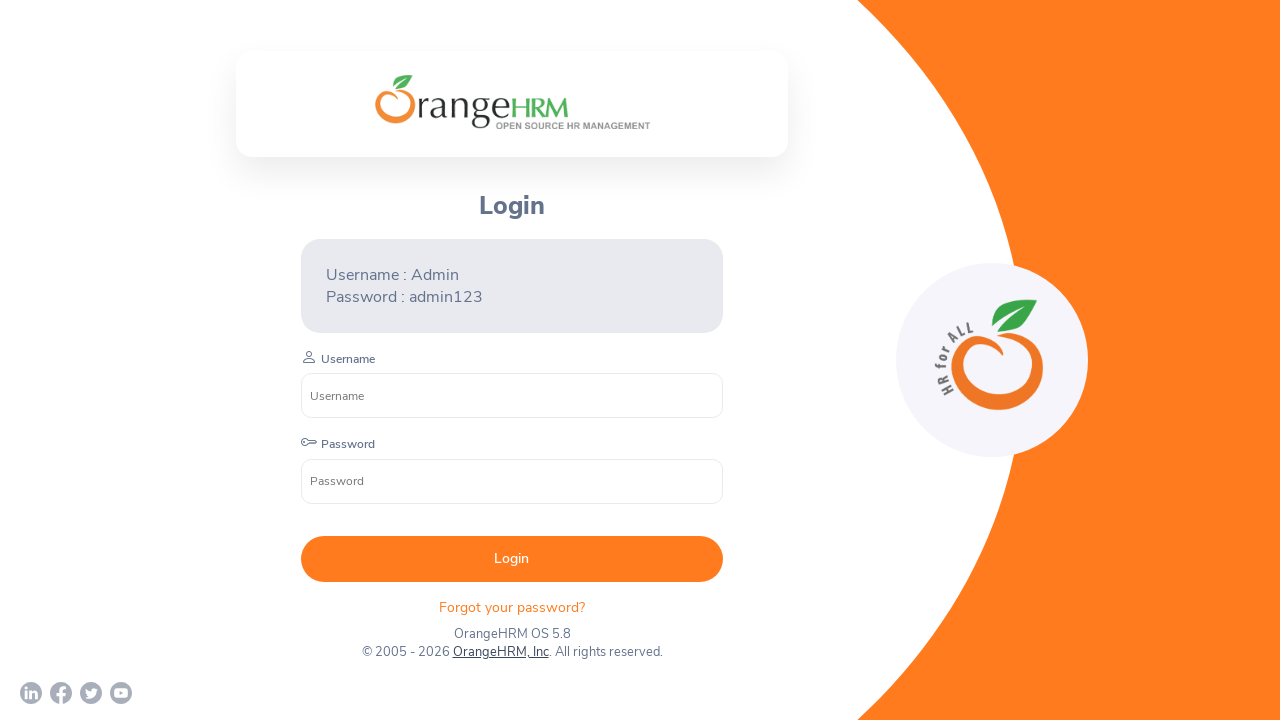

Retrieved page title: OrangeHRM
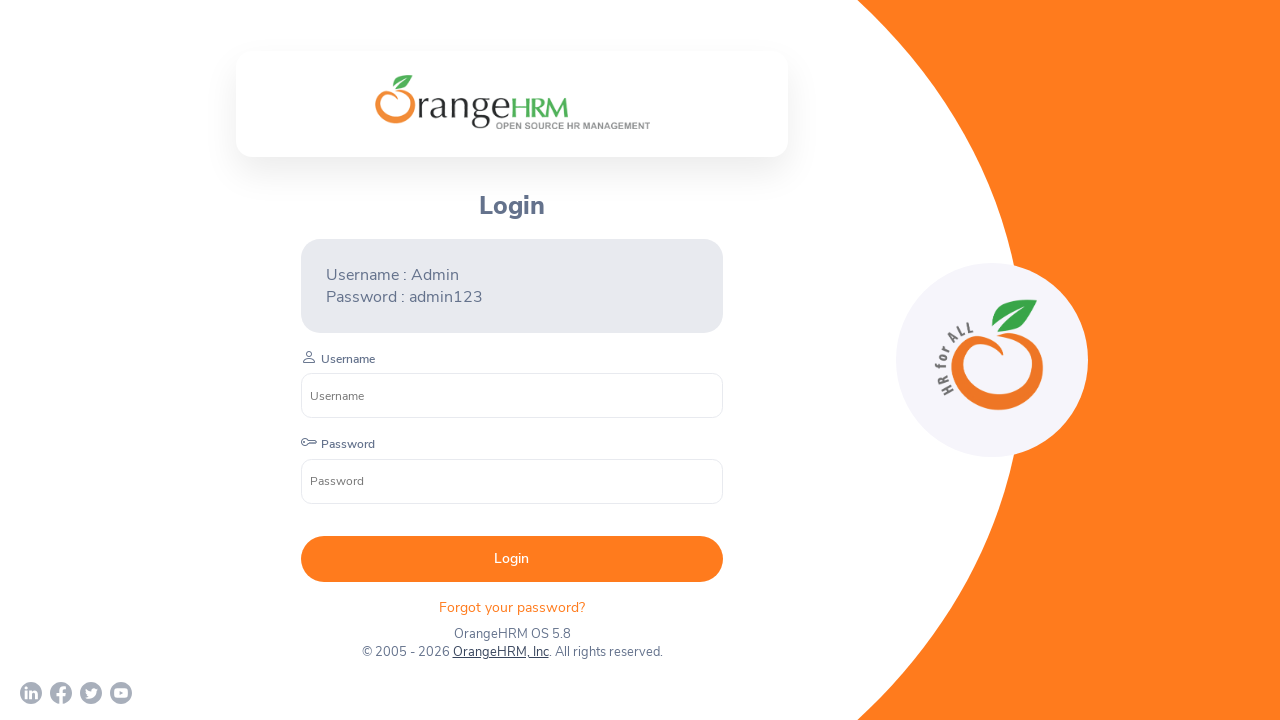

Retrieved page title: Human Resources Management Software | HRMS | OrangeHRM
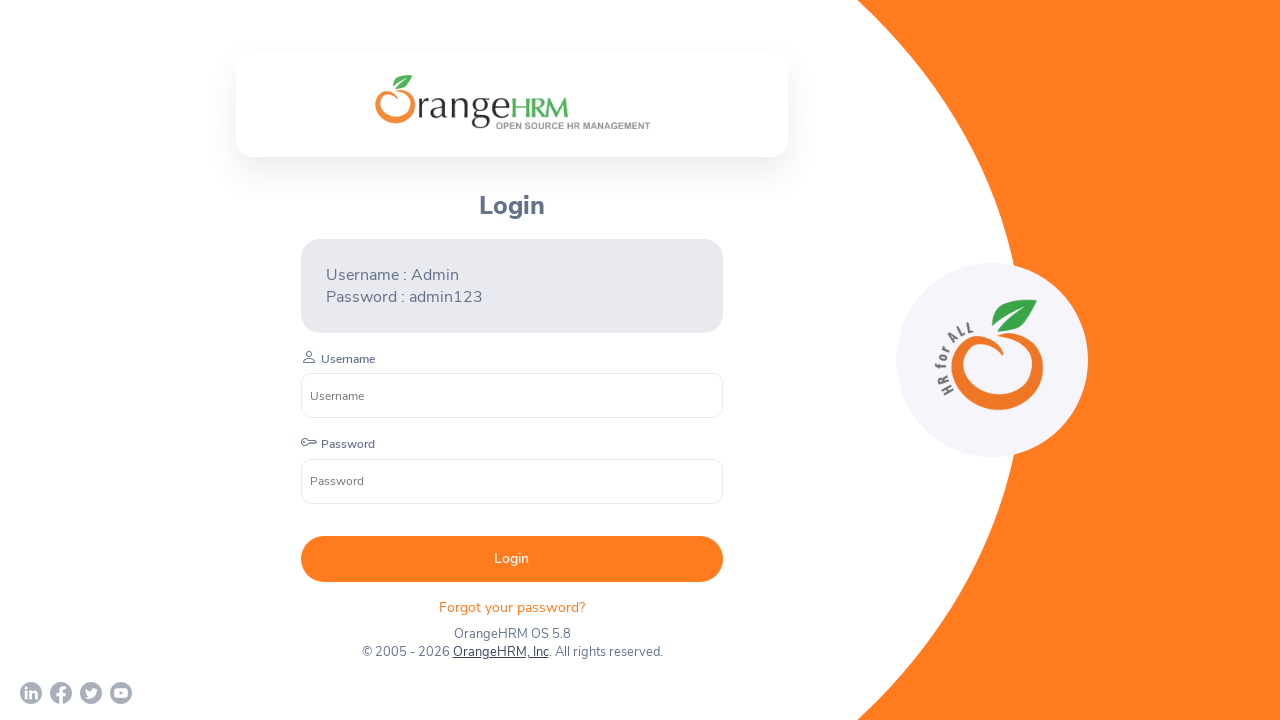

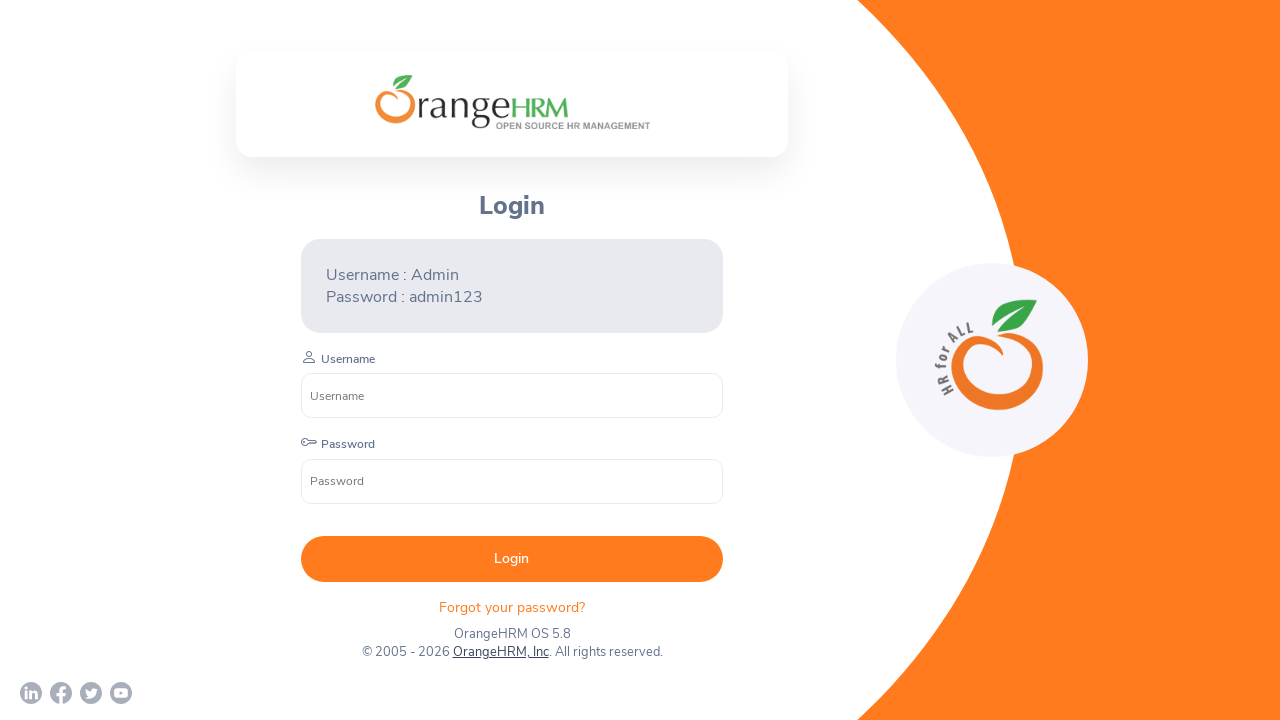